Tests the autocomplete functionality by typing a country name, using keyboard navigation, and verifying the selected value appears in the input field

Starting URL: https://rahulshettyacademy.com/AutomationPractice/

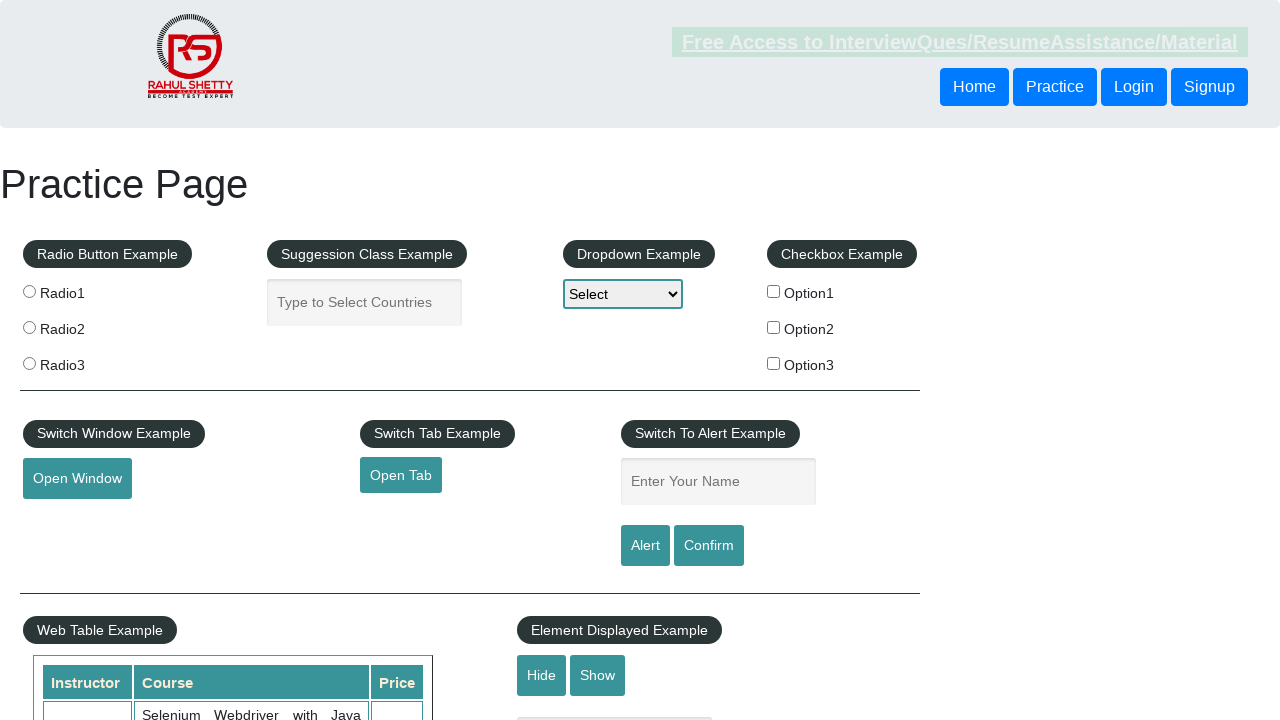

Filled autocomplete input with 'United States (USA)' on input[placeholder='Type to Select Countries']
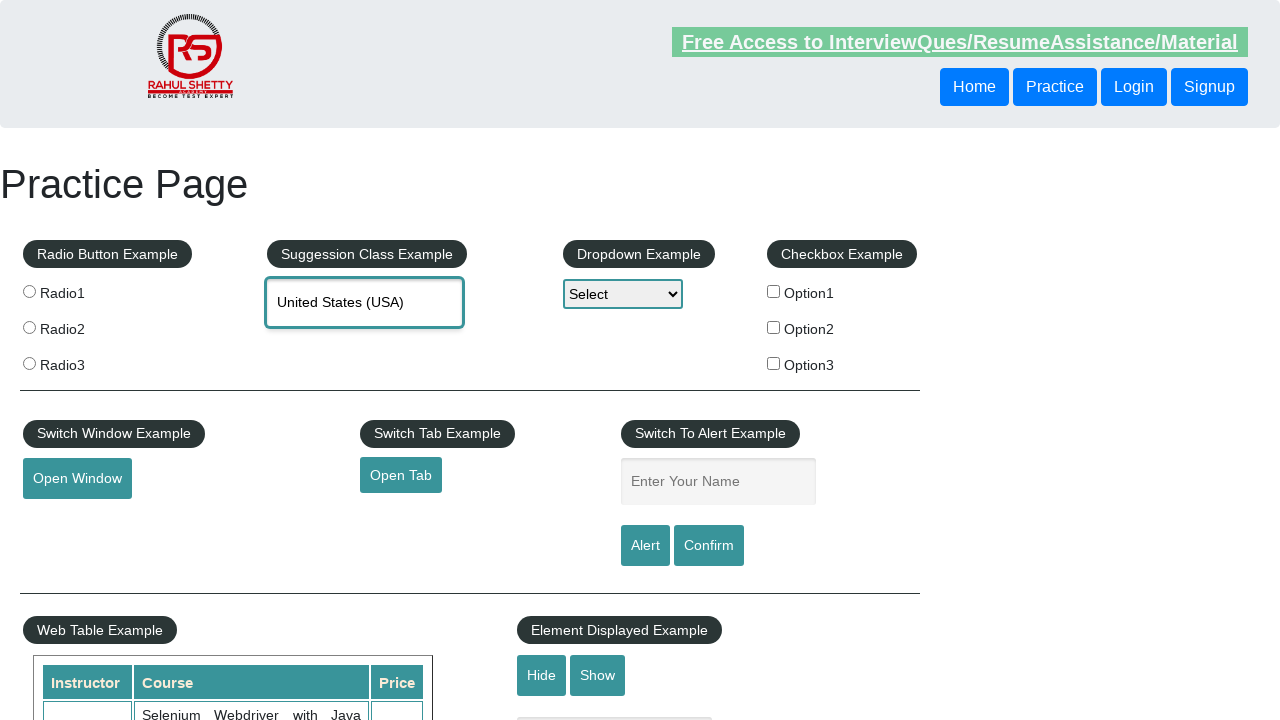

Pressed ArrowDown key to navigate suggestions on input[placeholder='Type to Select Countries']
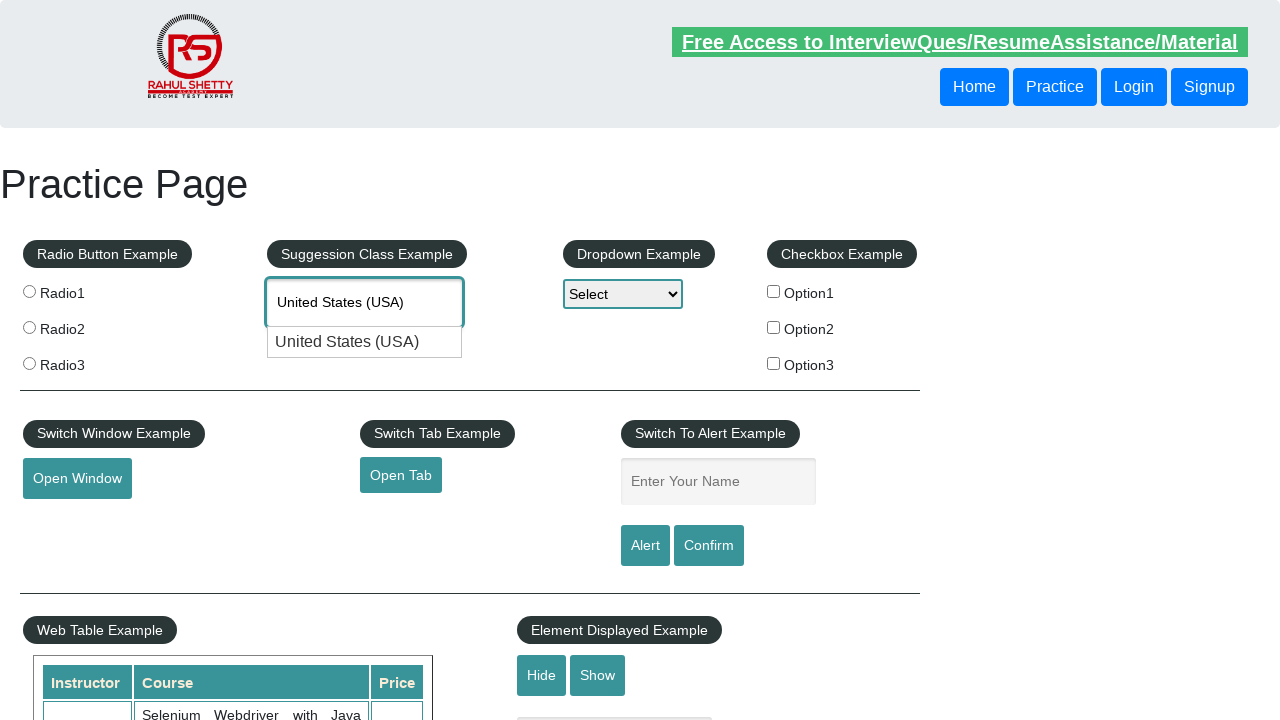

Clicked legend element to trigger selection at (367, 254) on div#select-class-example fieldset legend
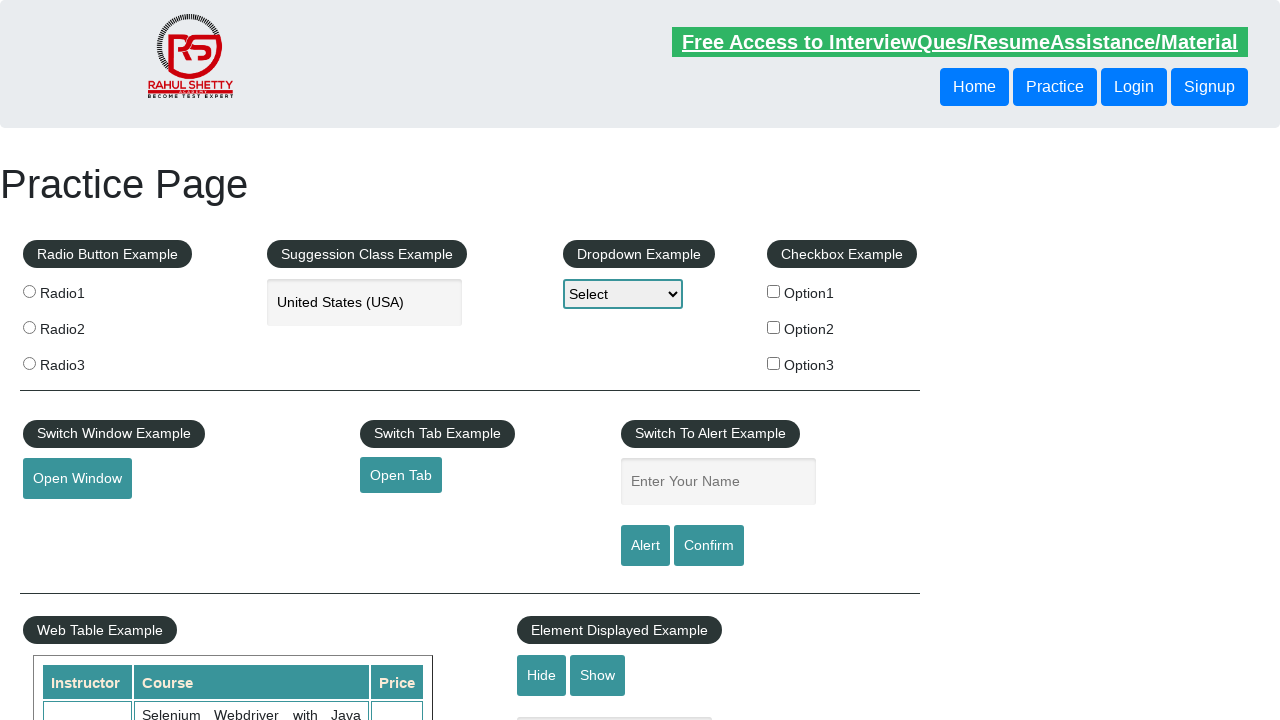

Waited for input value to become 'United States (USA)'
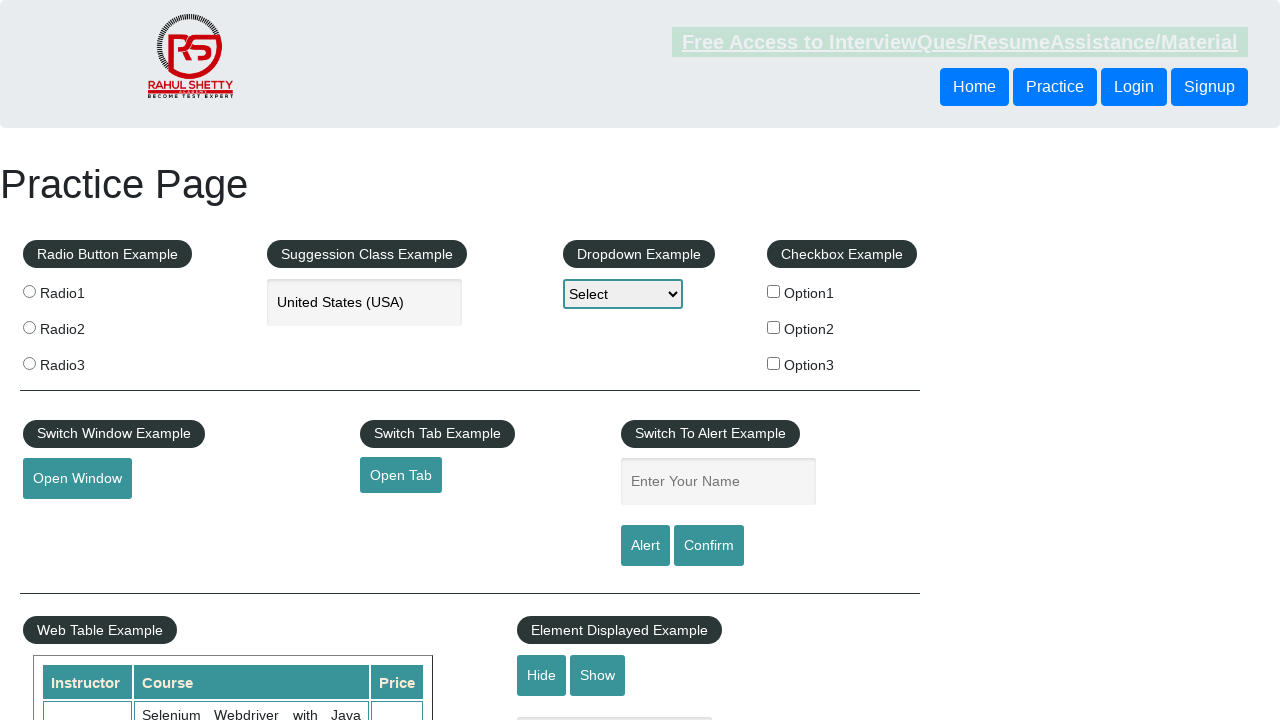

Retrieved input value for verification
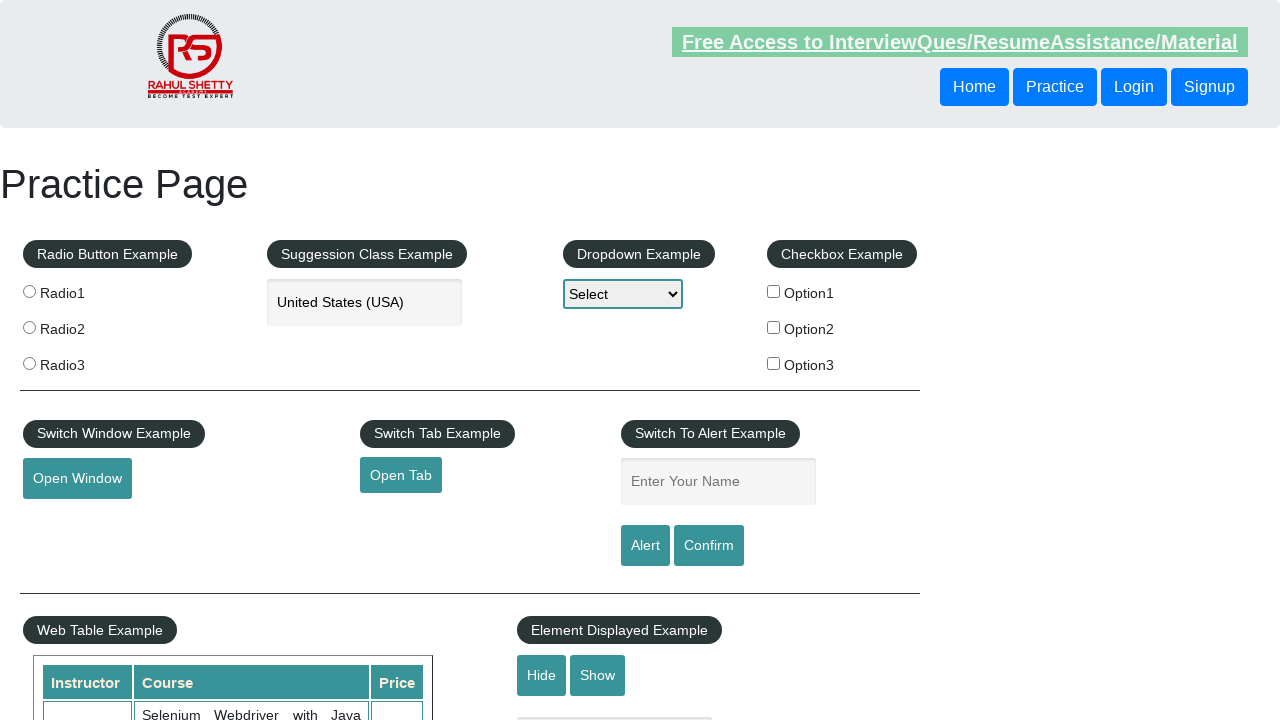

Assertion passed: input value matches 'United States (USA)'
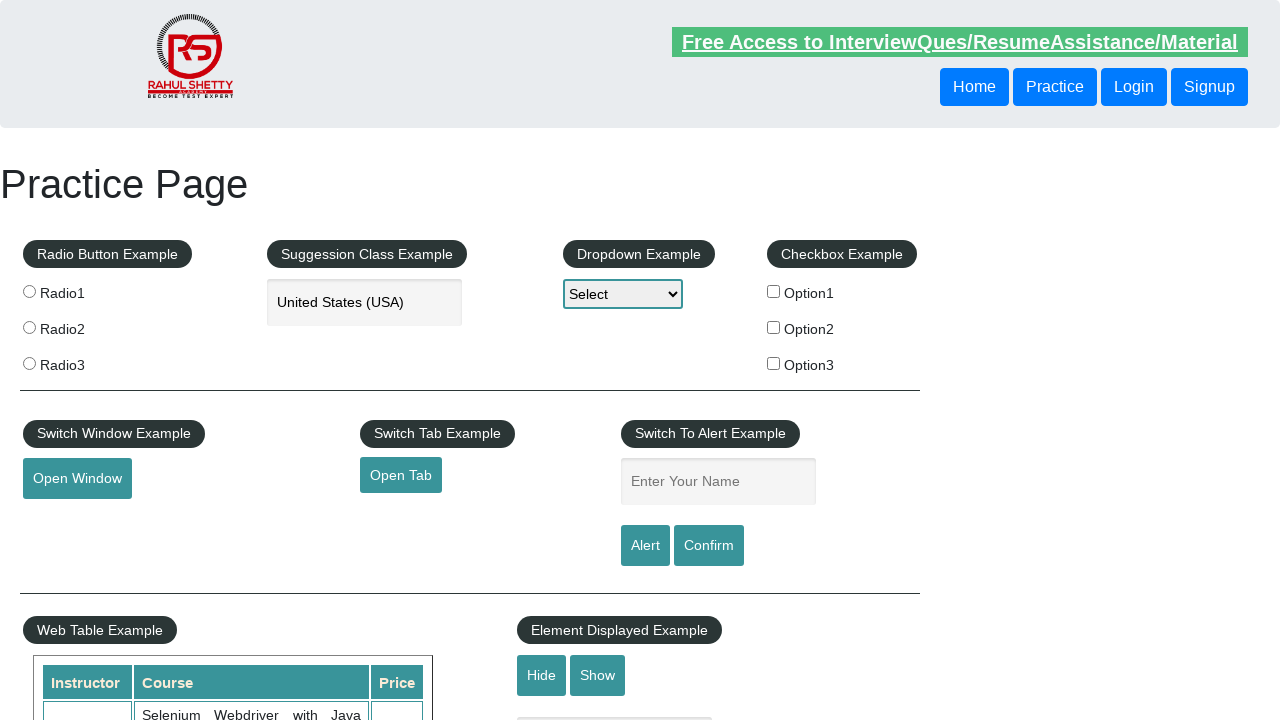

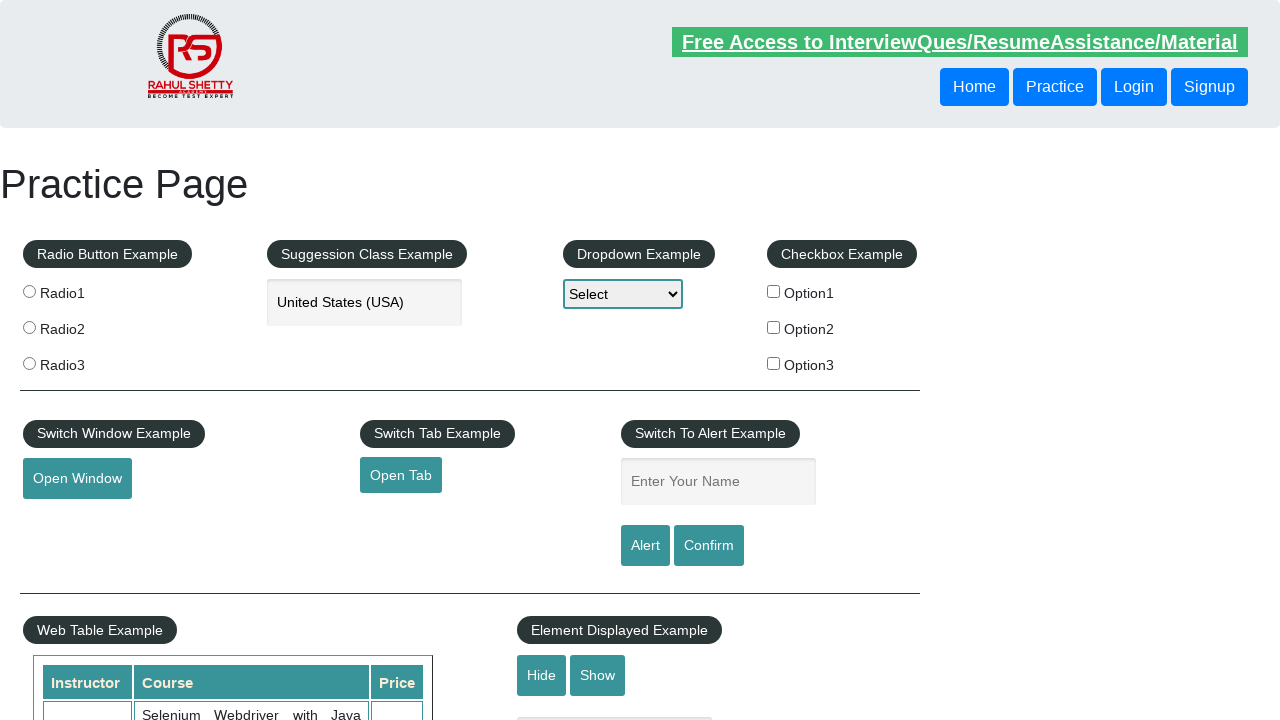